Tests radio button functionality on a demo QA site by checking the "Yes" radio button and verifying it is selected with the correct success message displayed.

Starting URL: https://demoqa.com/radio-button

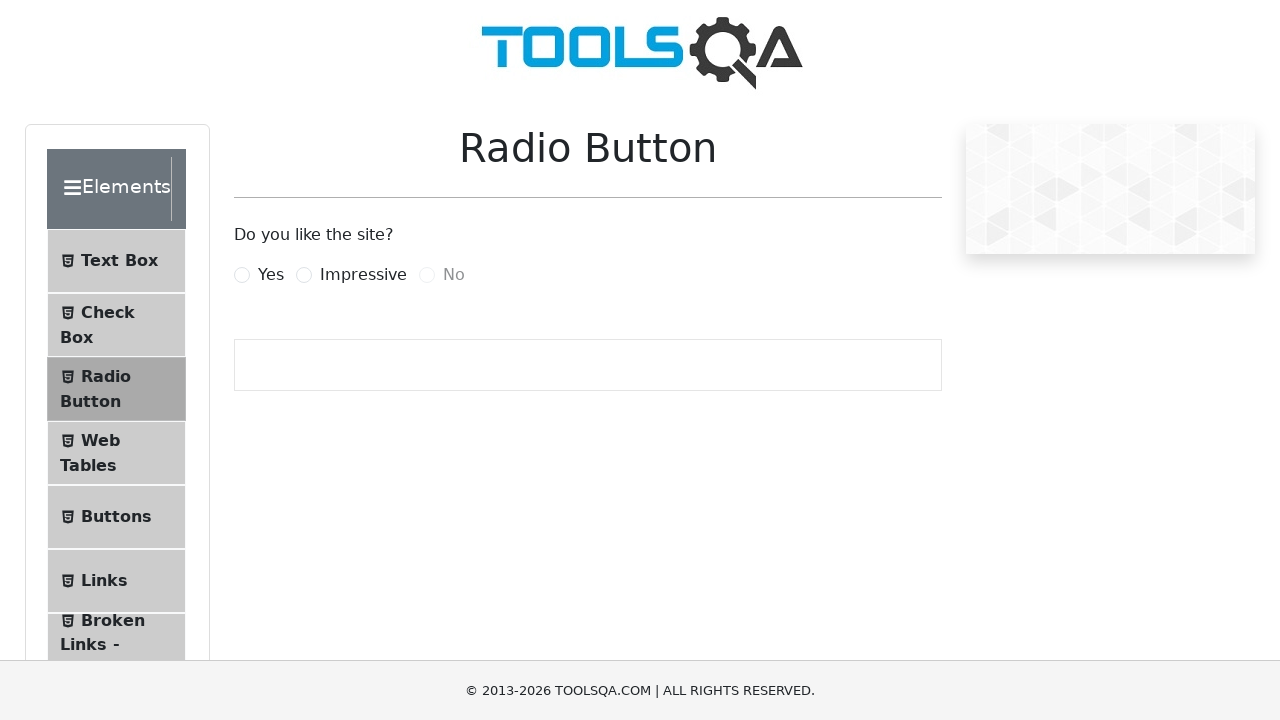

Checked the 'Yes' radio button at (242, 275) on #yesRadio
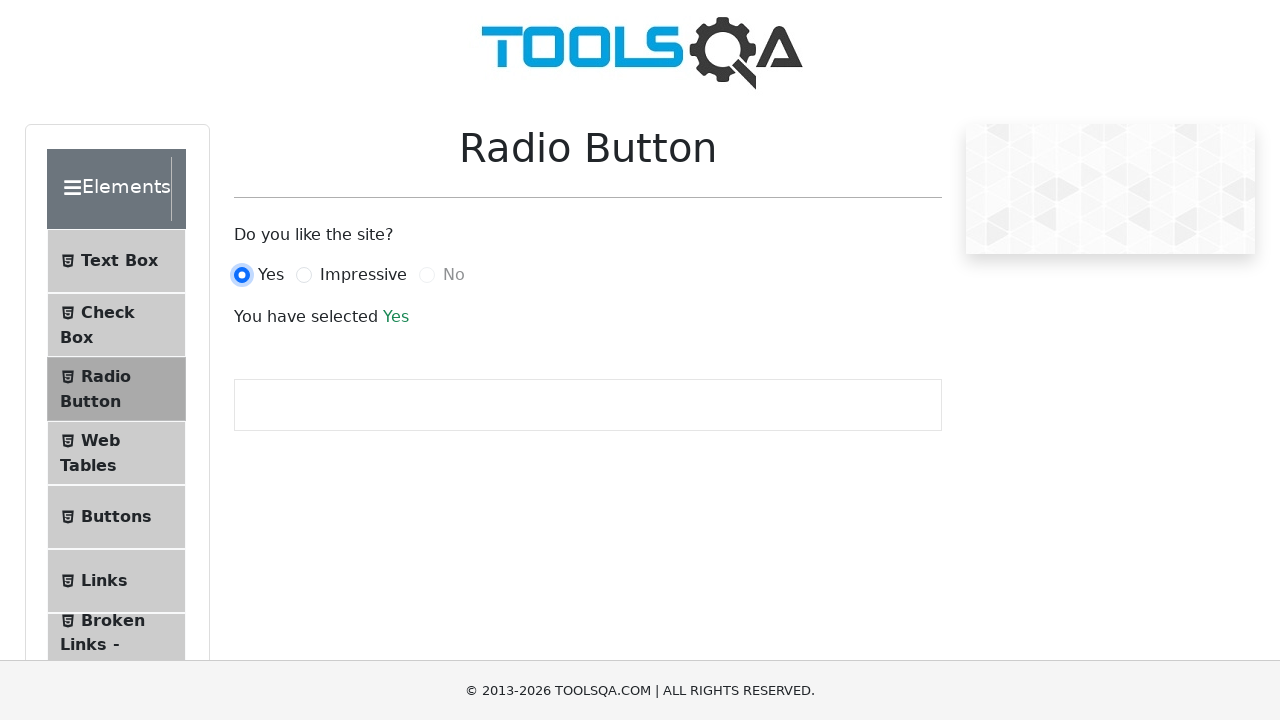

Verified that the 'Yes' radio button is checked
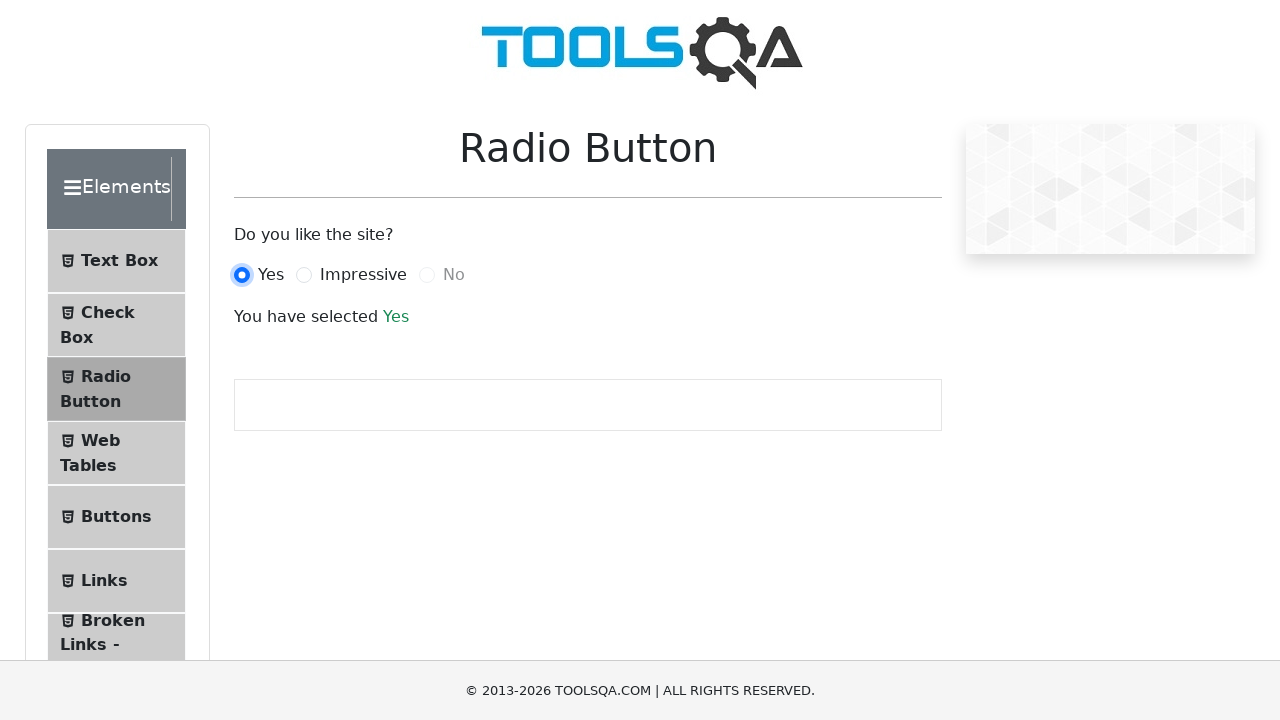

Verified success message displays 'Yes'
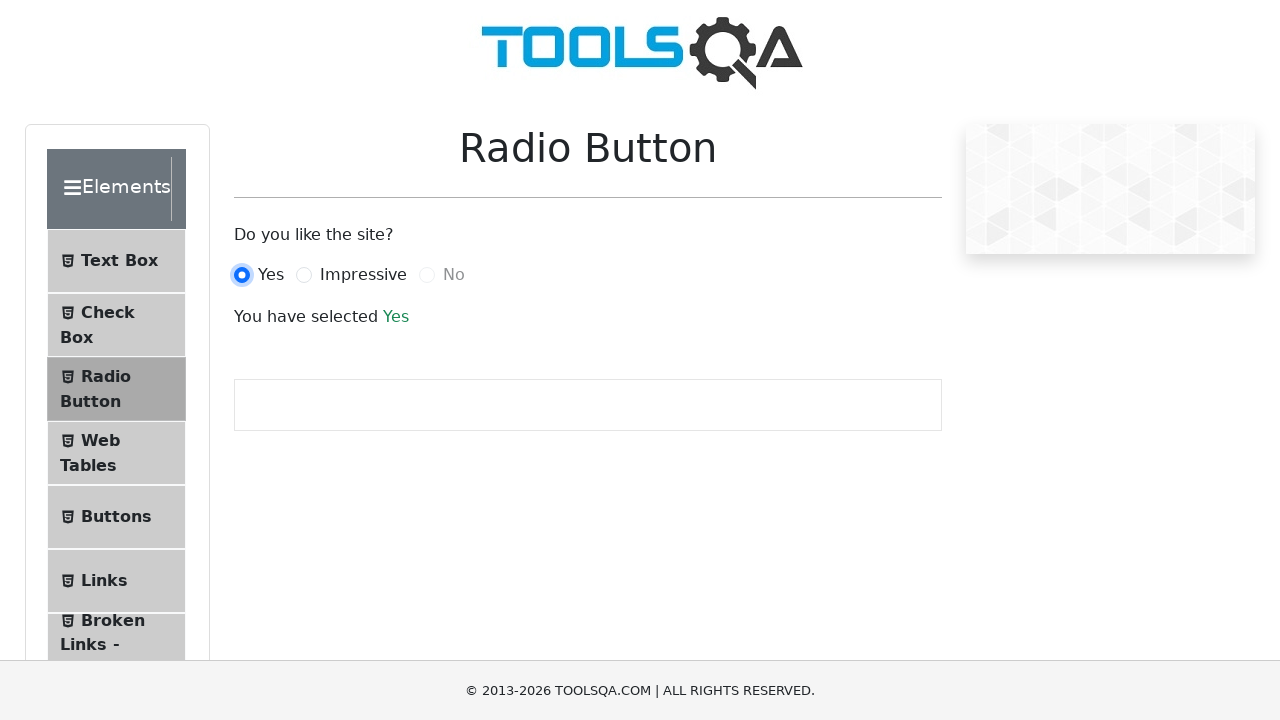

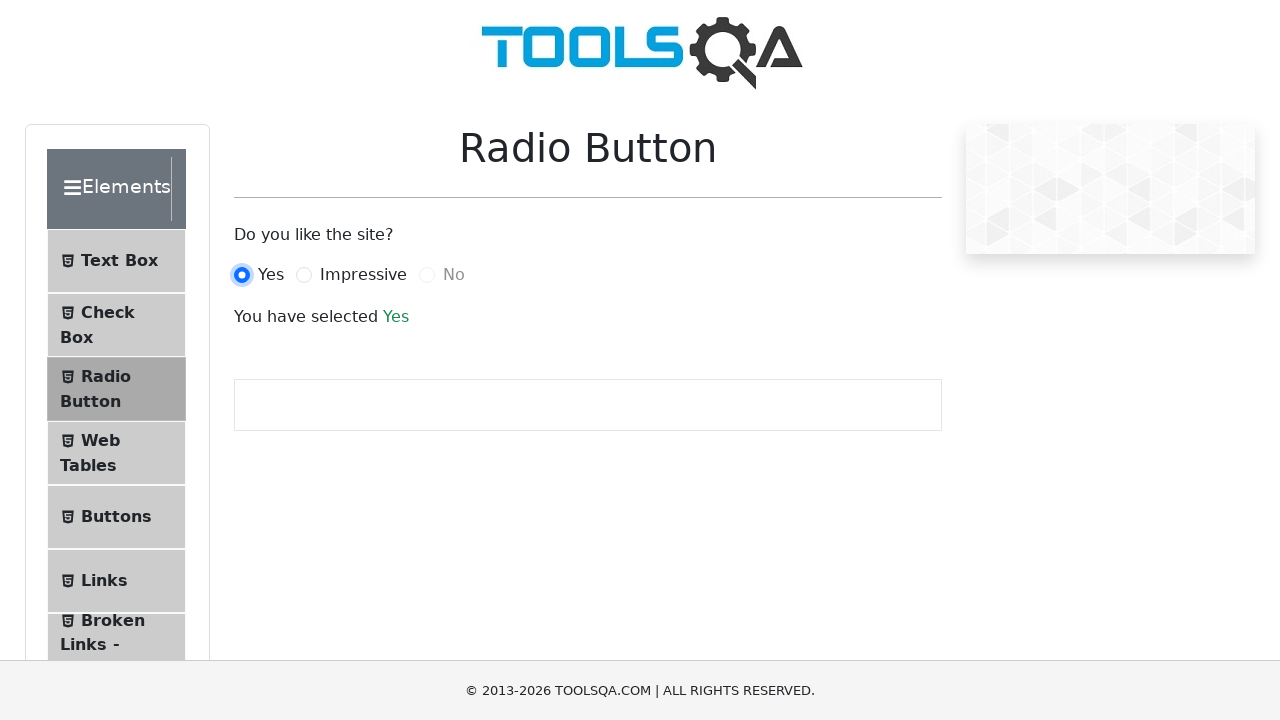